Navigates to Disney.com and clicks on an image/link element in a navigation or content section of the page

Starting URL: https://www.disney.com/

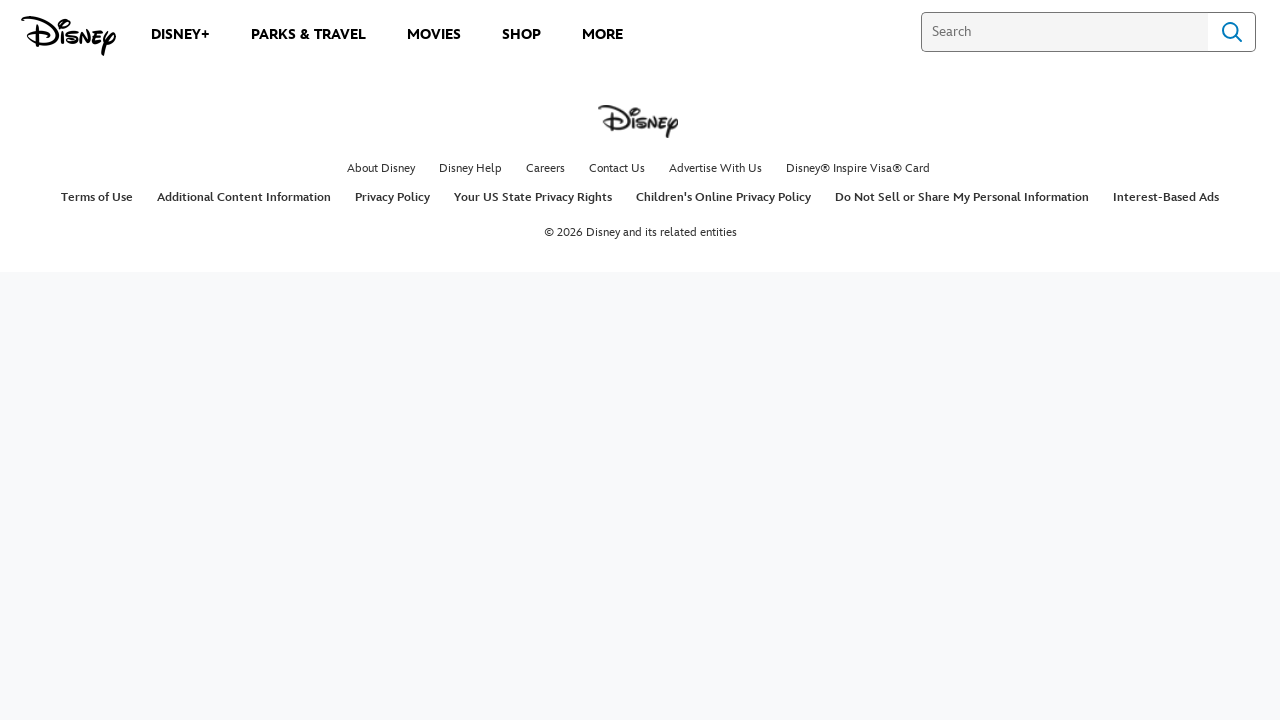

Waited for page to load and network to become idle
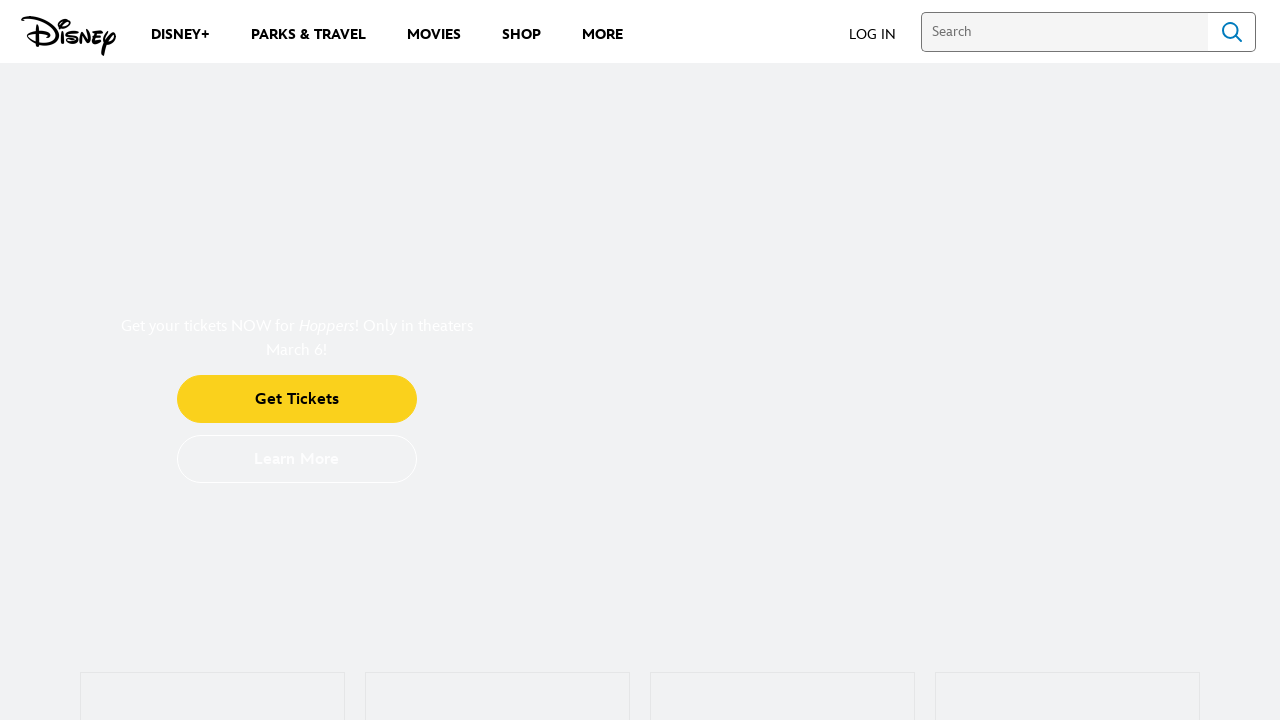

Clicked on image/link element in navigation or content section at (498, 461) on #ref-1-4 > div > ul > li:nth-child(2) > div > div > a
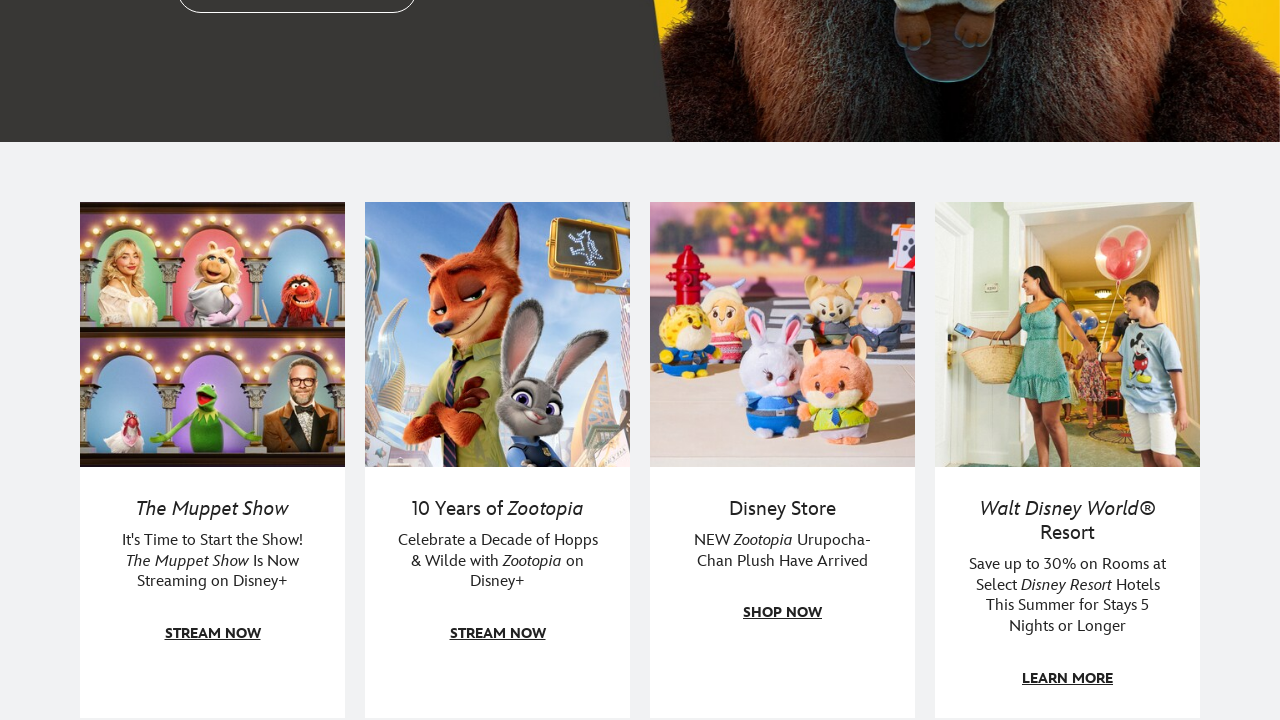

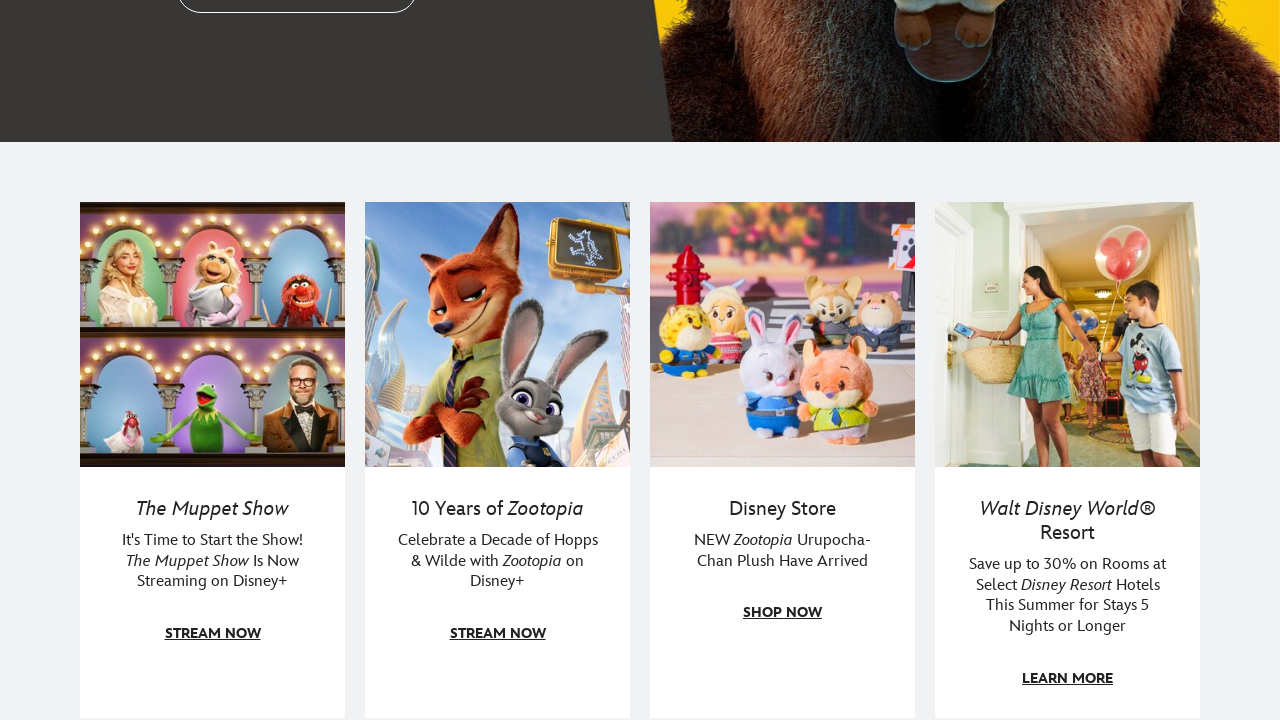